Tests various JavaScript alert interactions on leafground.com including accepting alerts, dismissing alerts, sending text to prompt alerts, and interacting with sweet alerts through menu navigation.

Starting URL: https://www.leafground.com/

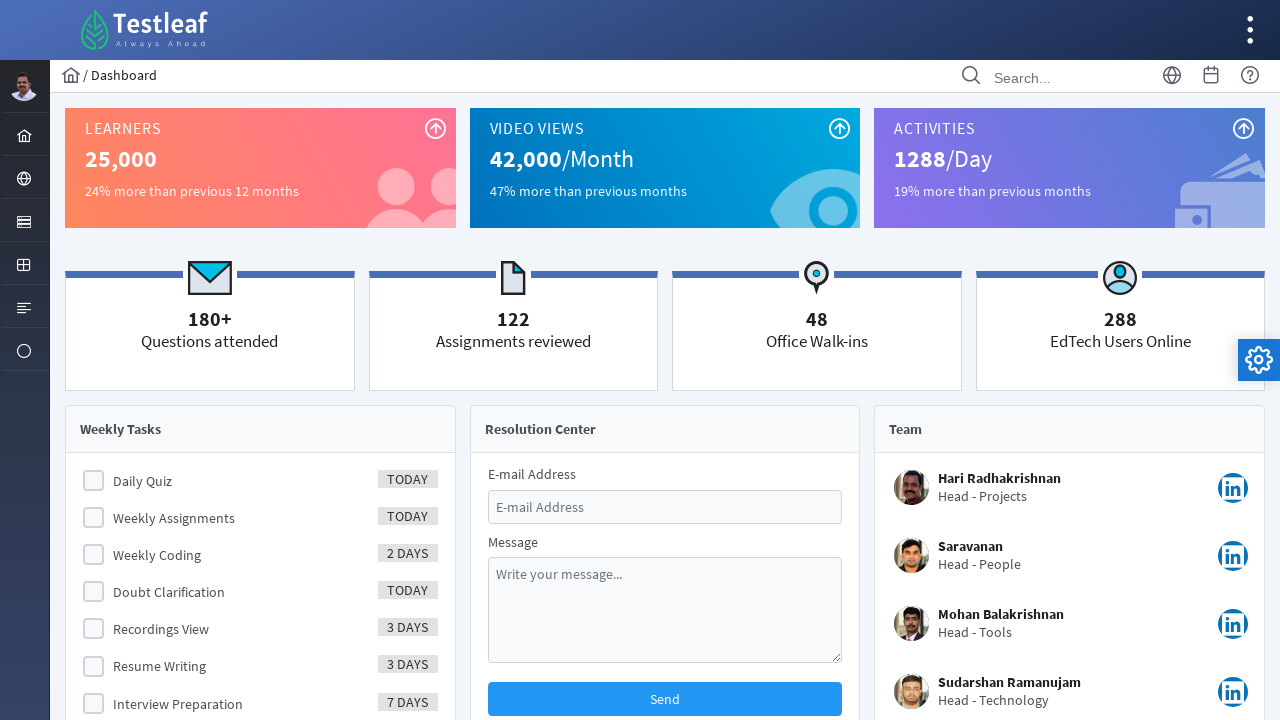

Hovered over menu to reveal overlay/alert options at (24, 178) on xpath=//*[@id='menuform:j_idt39']
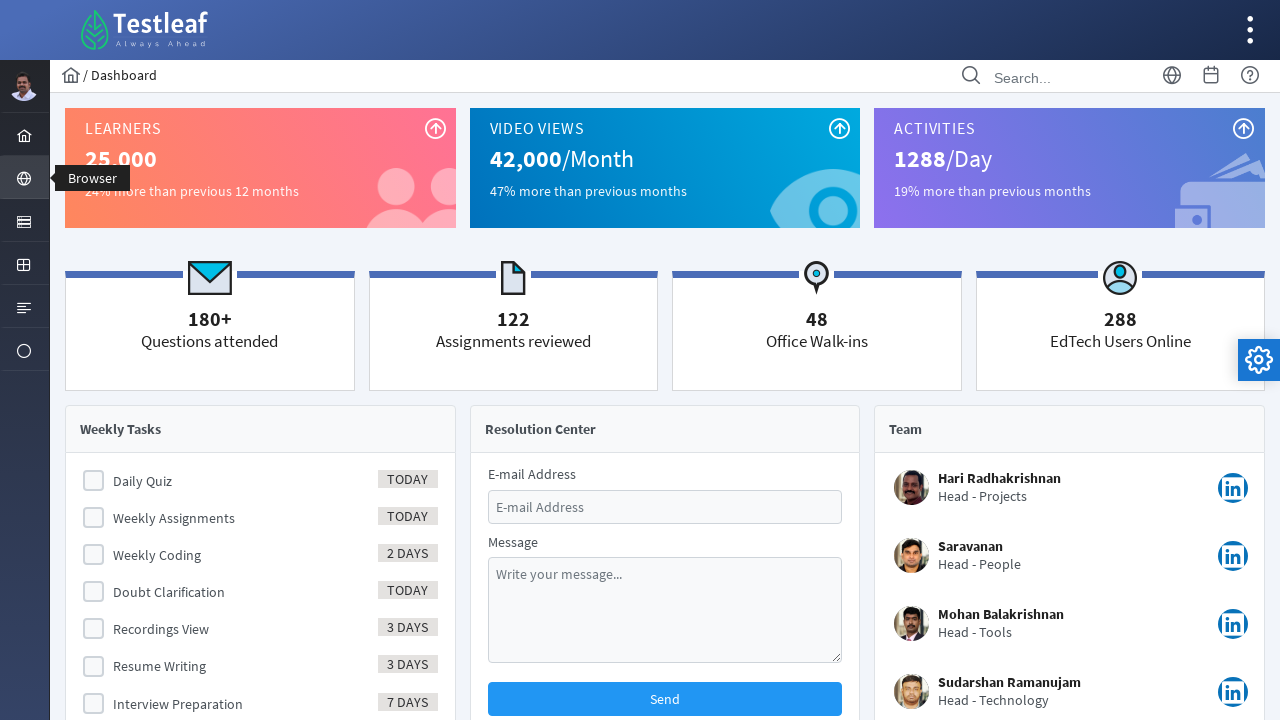

Clicked menu to open dropdown at (24, 178) on xpath=//*[@id='menuform:j_idt39']
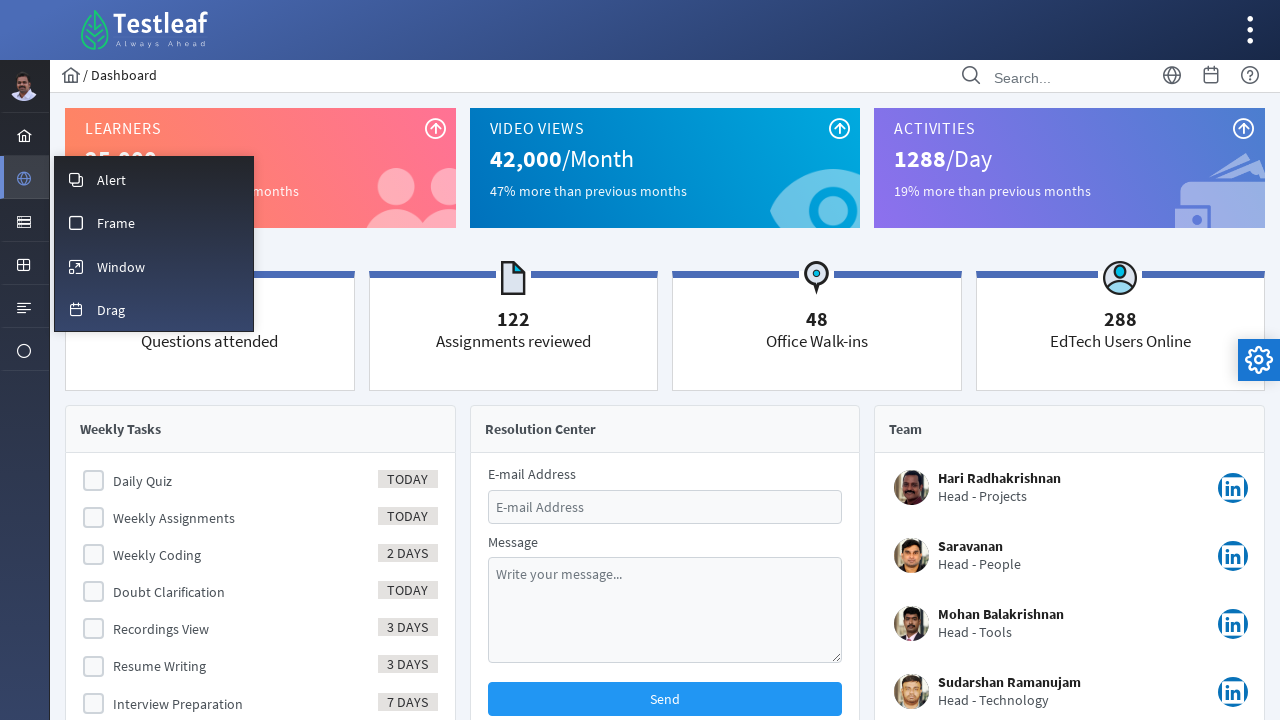

Clicked overlay/alert menu option to navigate to alert section at (154, 179) on xpath=//*[@id='menuform:j_idt39']//li[@id='menuform:m_overlay']
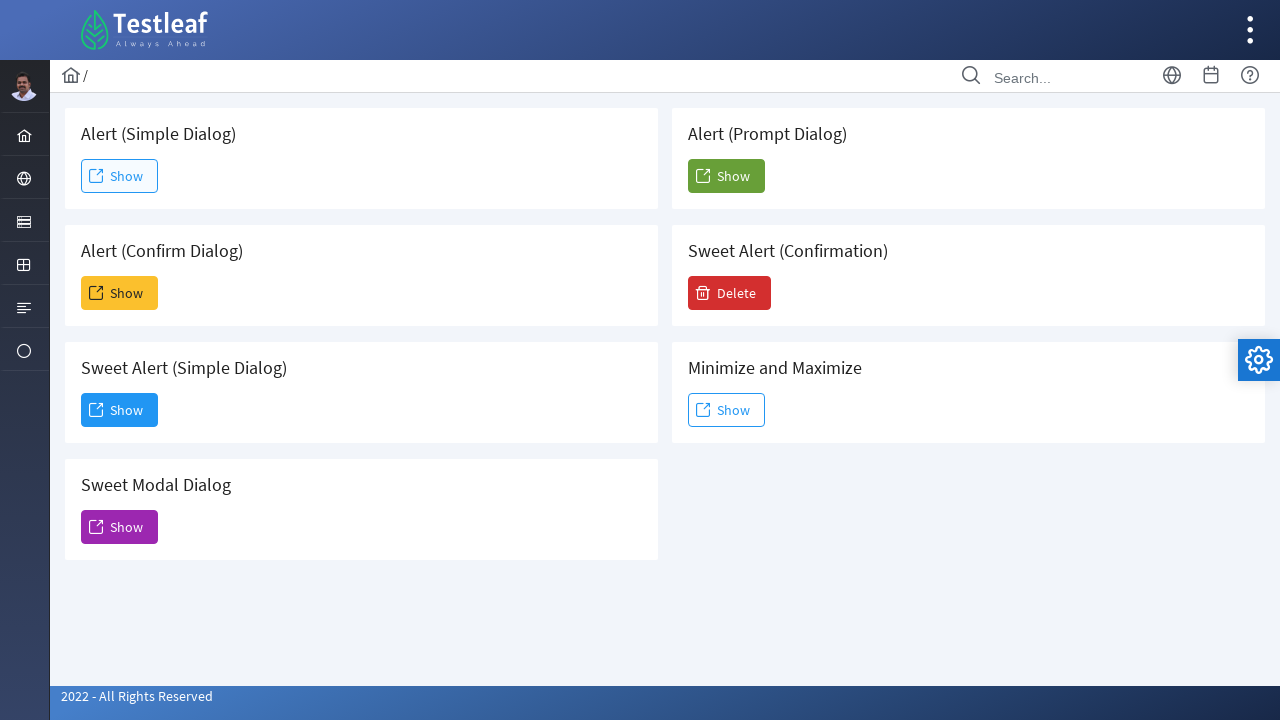

First alert button became visible
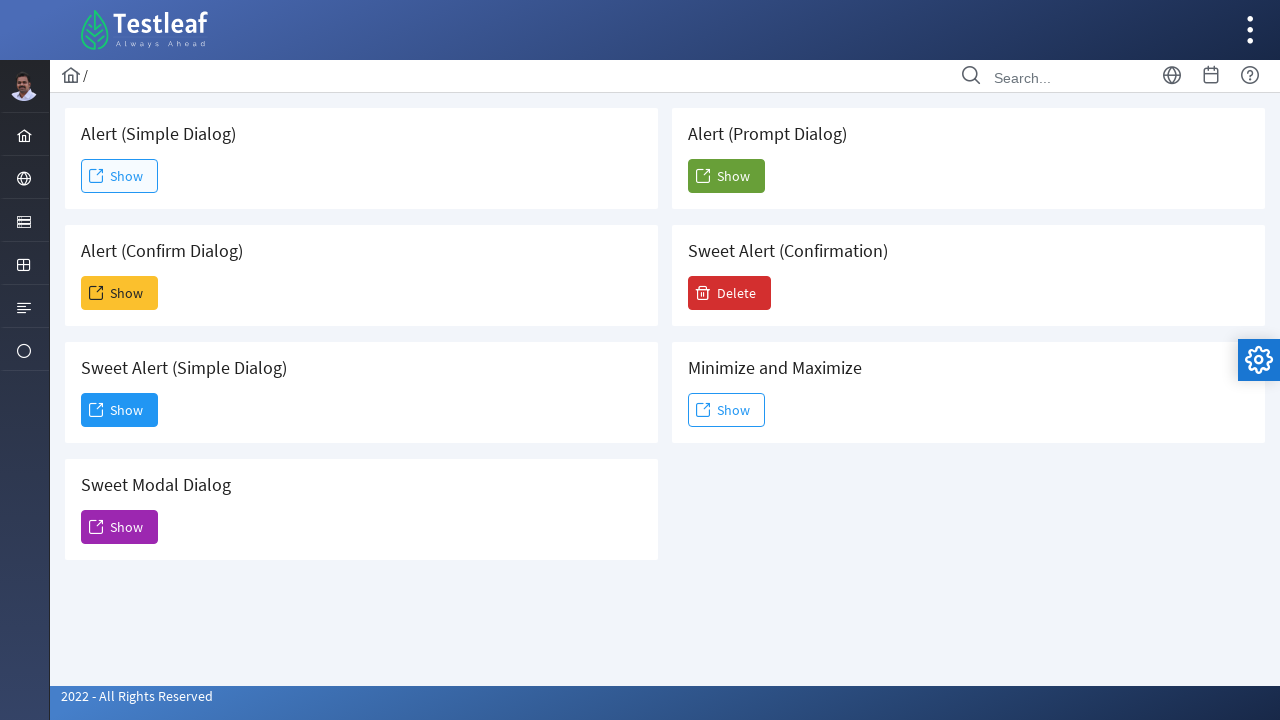

Clicked first alert button to trigger accept alert at (120, 176) on xpath=//*[@id='j_idt88:j_idt91']
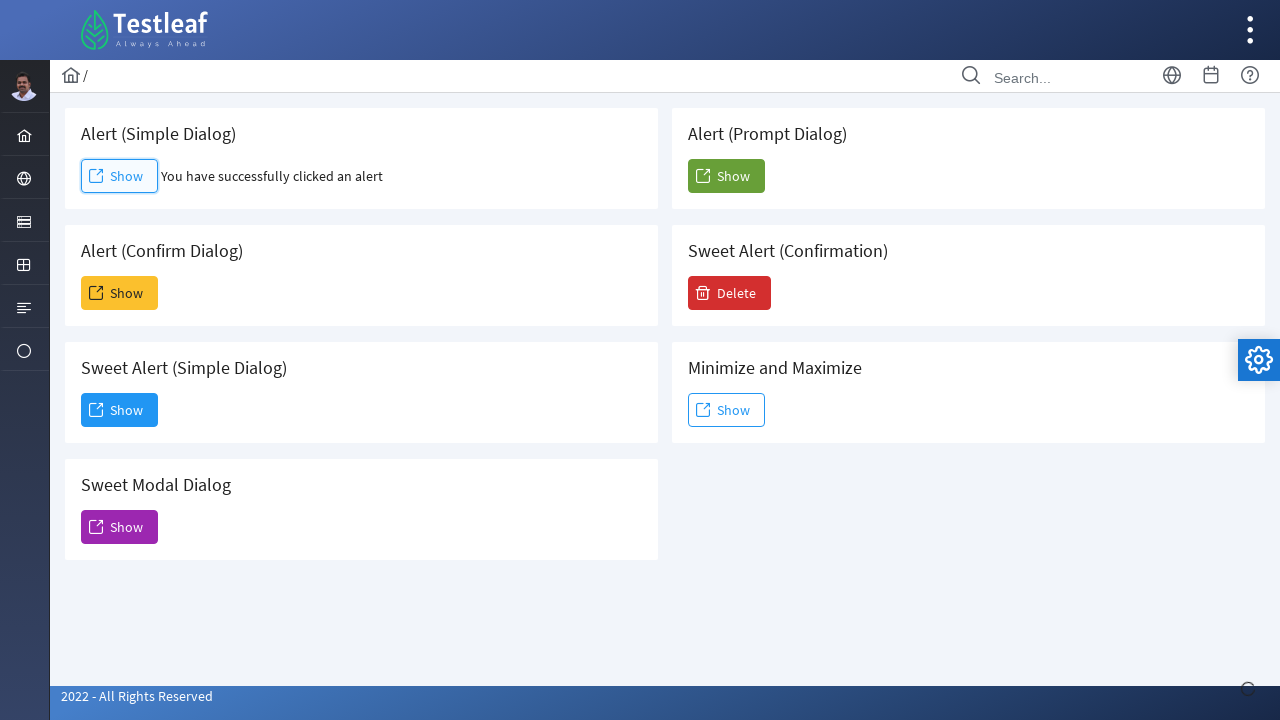

Set up dialog handler to accept alert
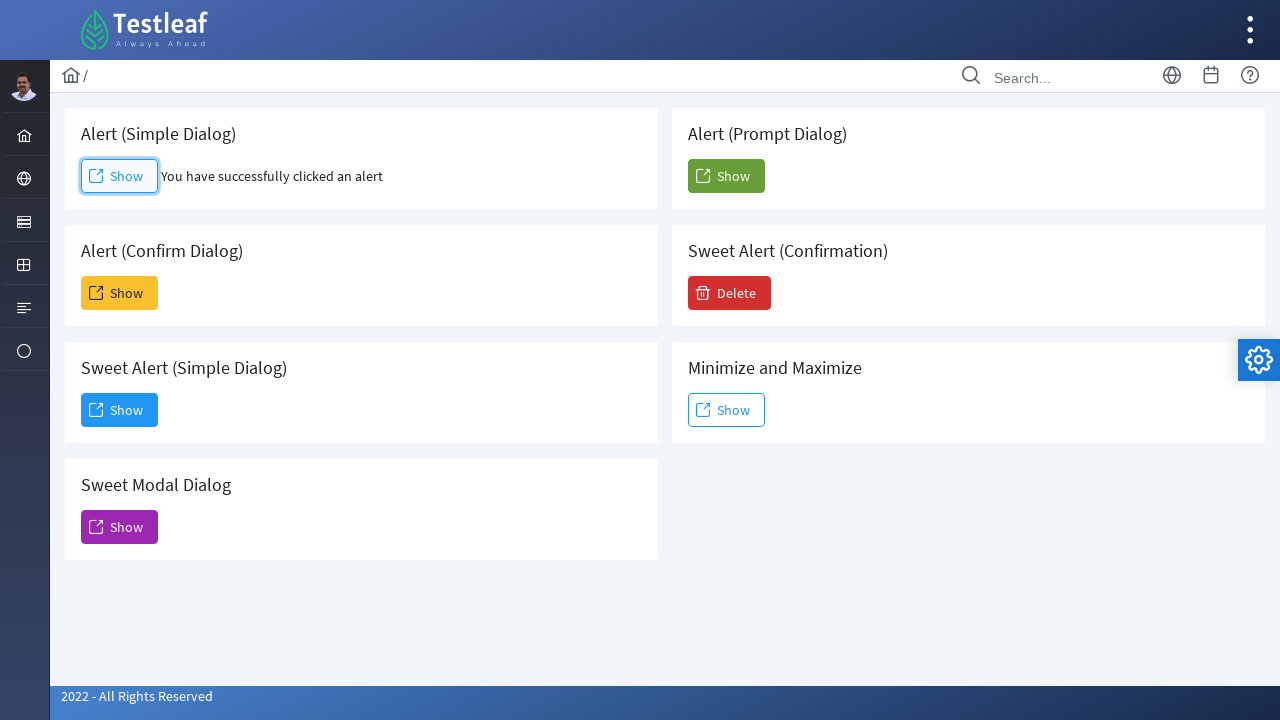

Alert accepted and dialog handled
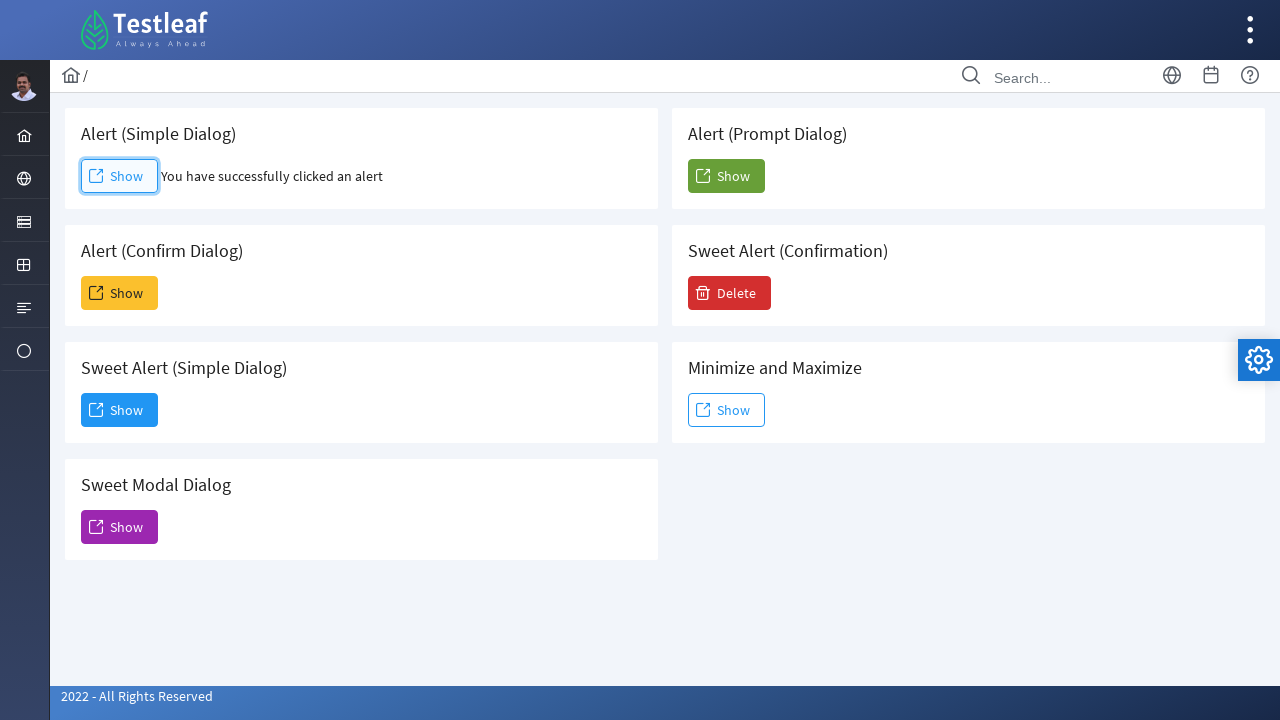

Clicked second alert button to trigger dismiss alert at (120, 293) on #j_idt88\:j_idt93
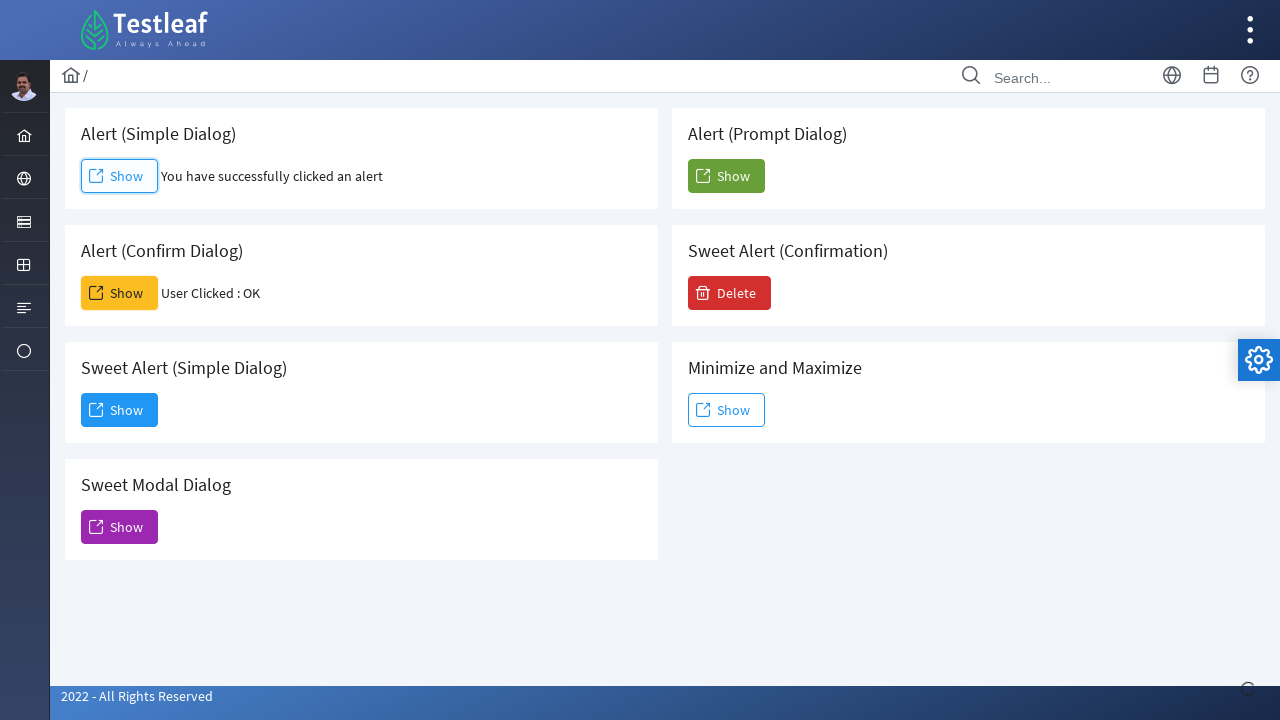

Set up dialog handler to dismiss alert
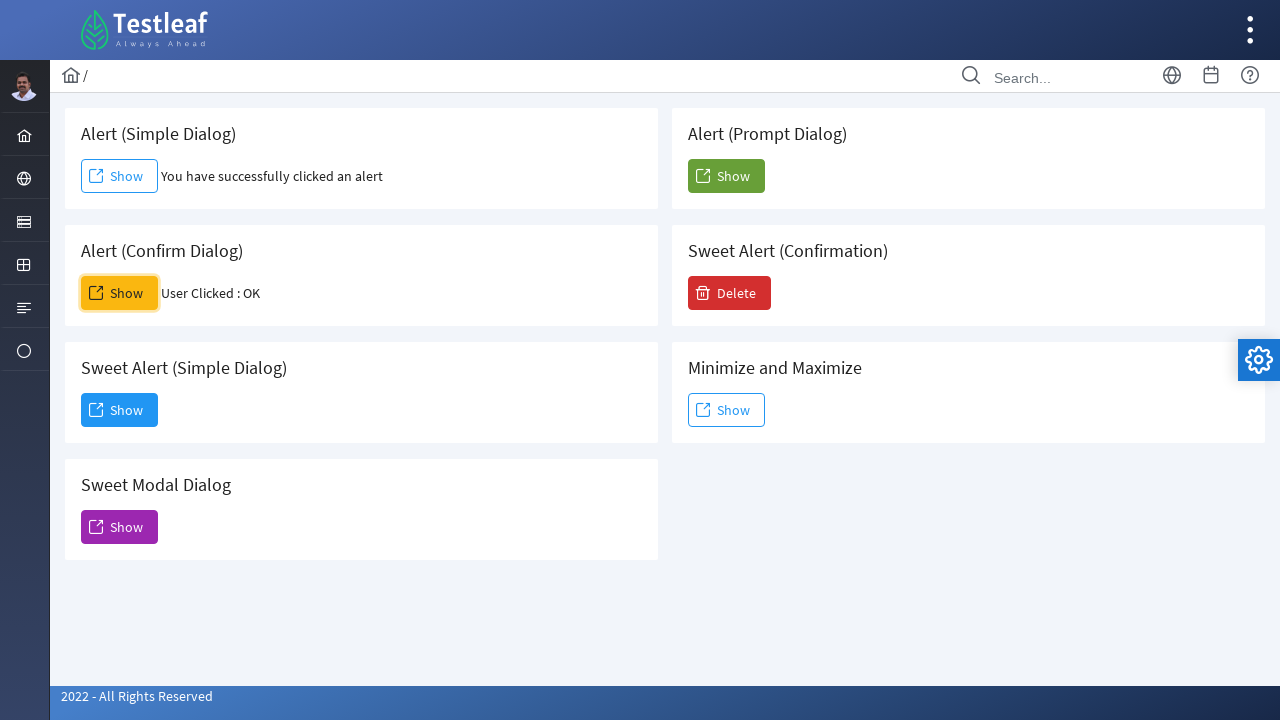

Alert dismissed and dialog handled
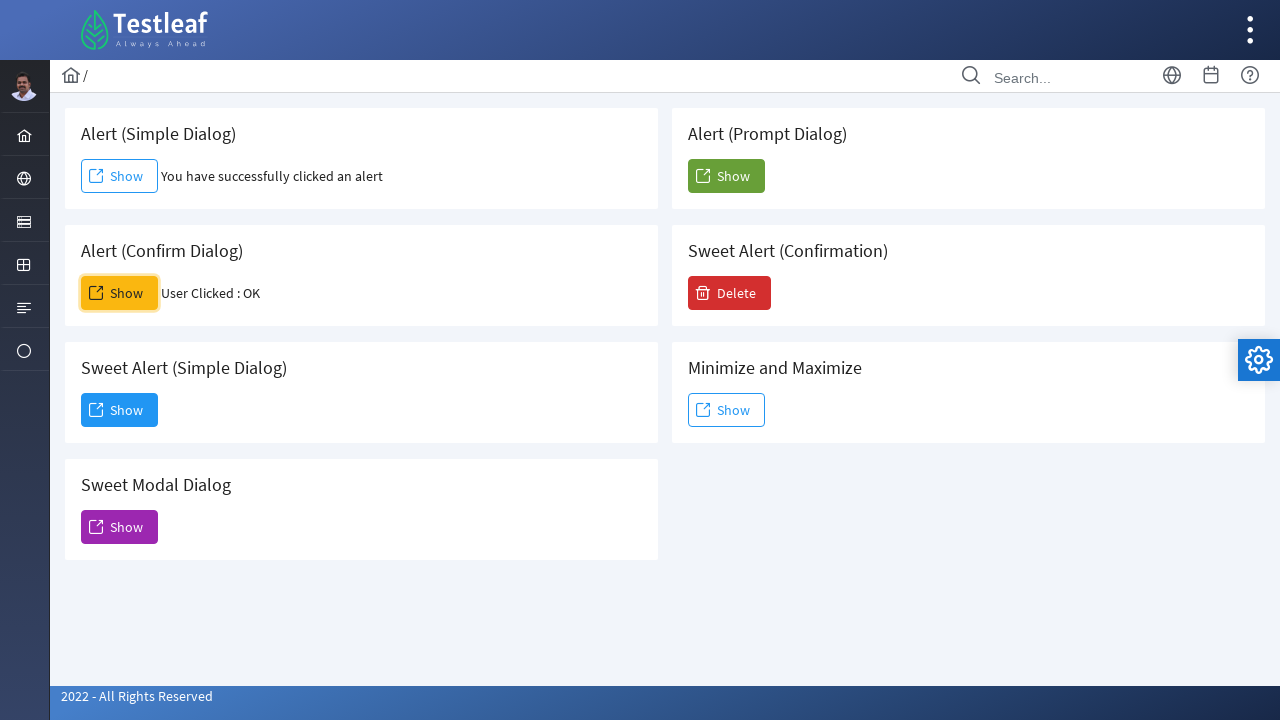

Set up dialog handler to send text to prompt alert
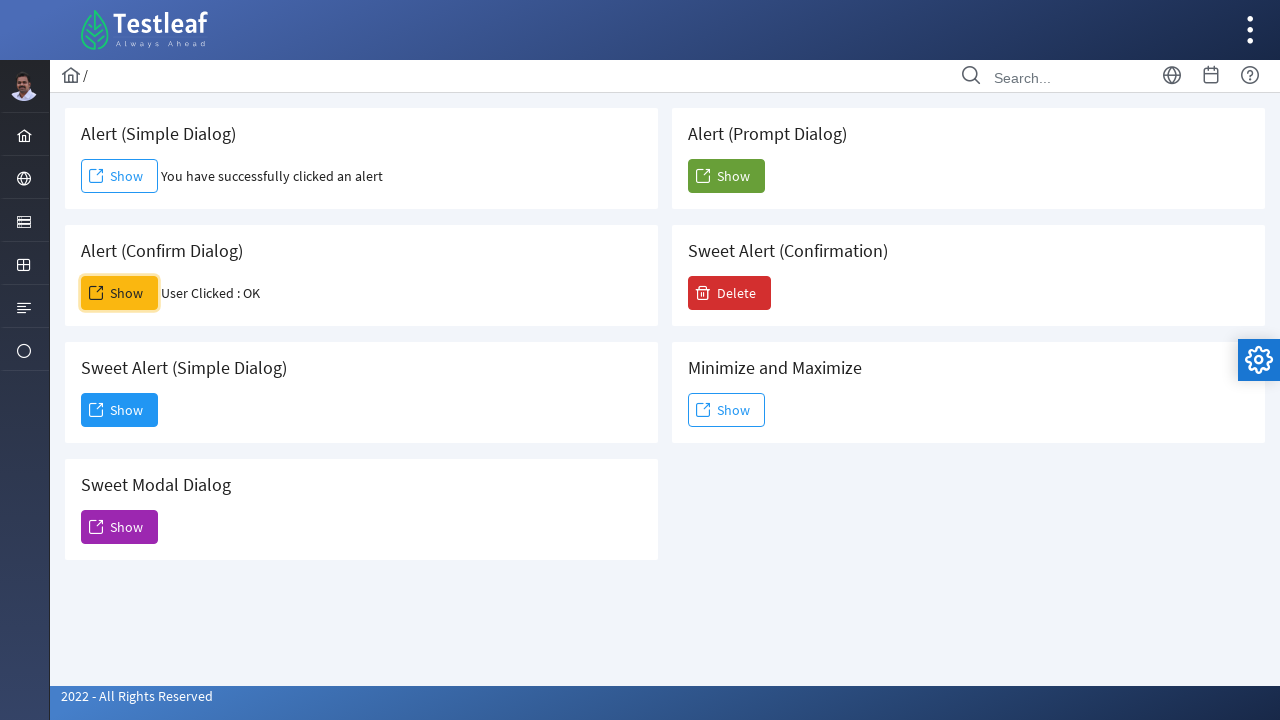

Clicked prompt alert button to trigger prompt dialog at (726, 176) on #j_idt88\:j_idt104
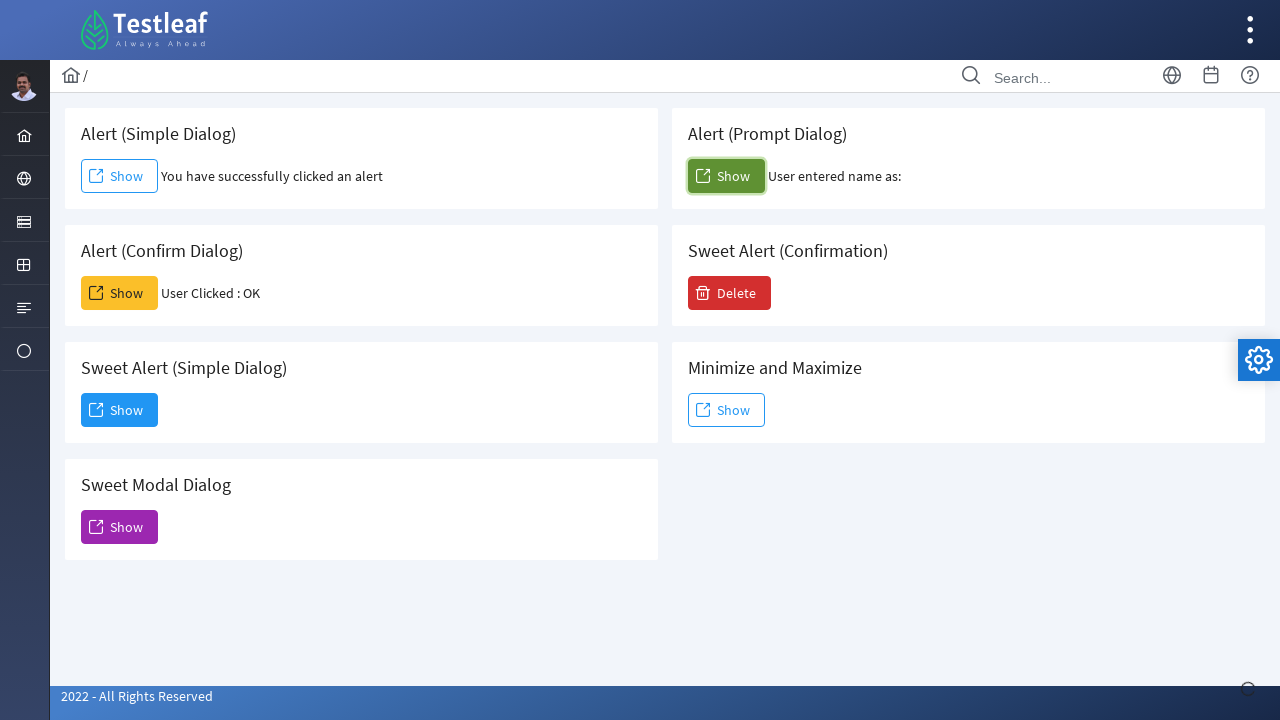

Sent text 'Besant technology' to prompt alert and accepted
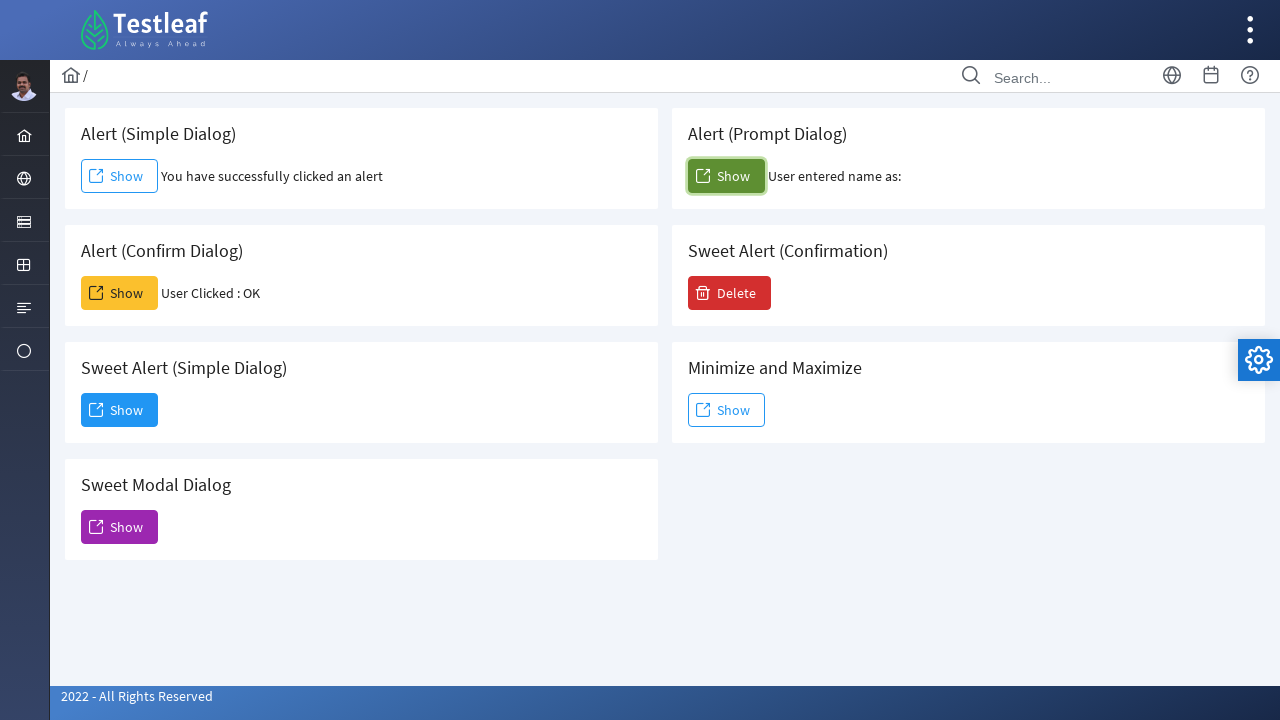

Clicked first sweet alert button at (120, 410) on #j_idt88\:j_idt95
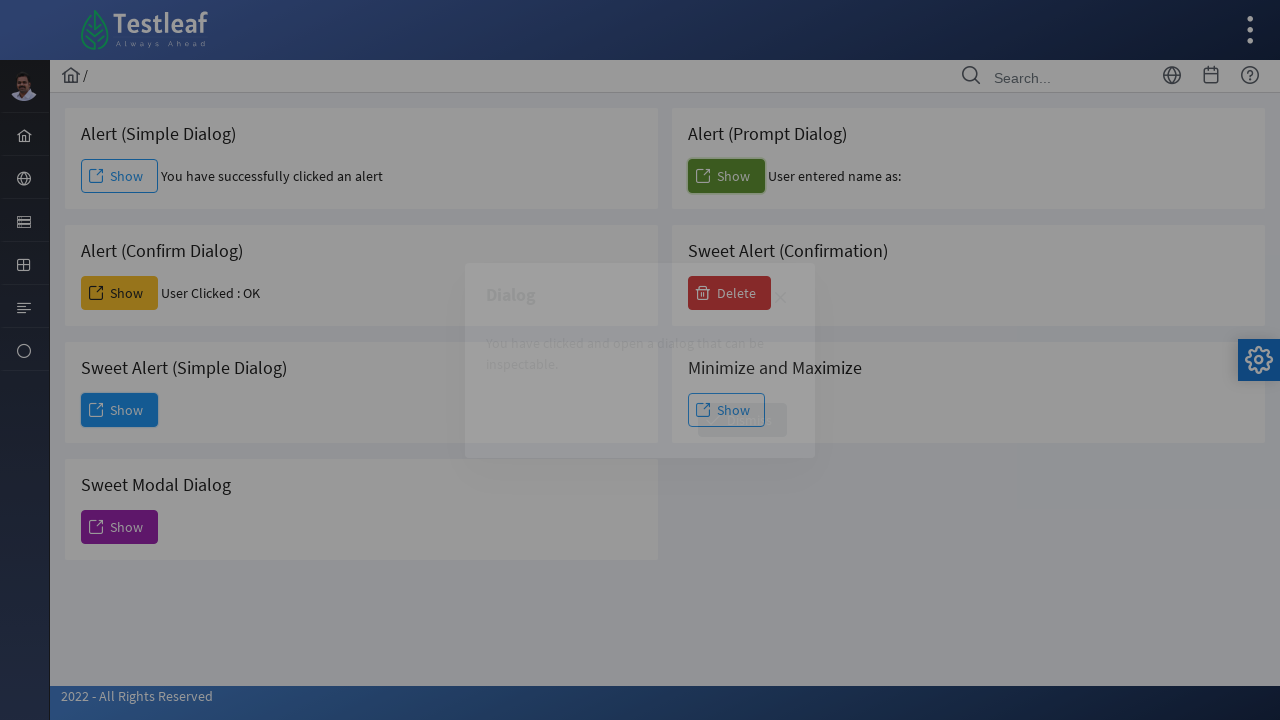

First sweet alert displayed
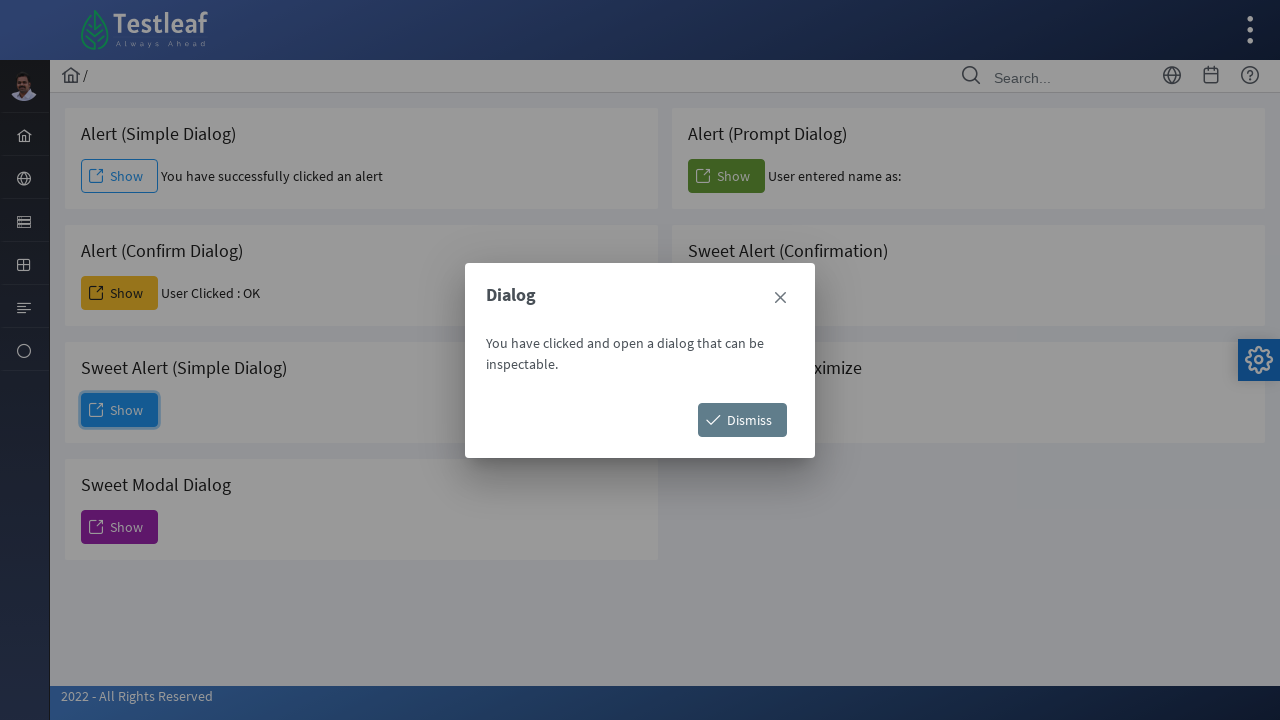

Clicked second sweet alert button at (742, 420) on #j_idt88\:j_idt98
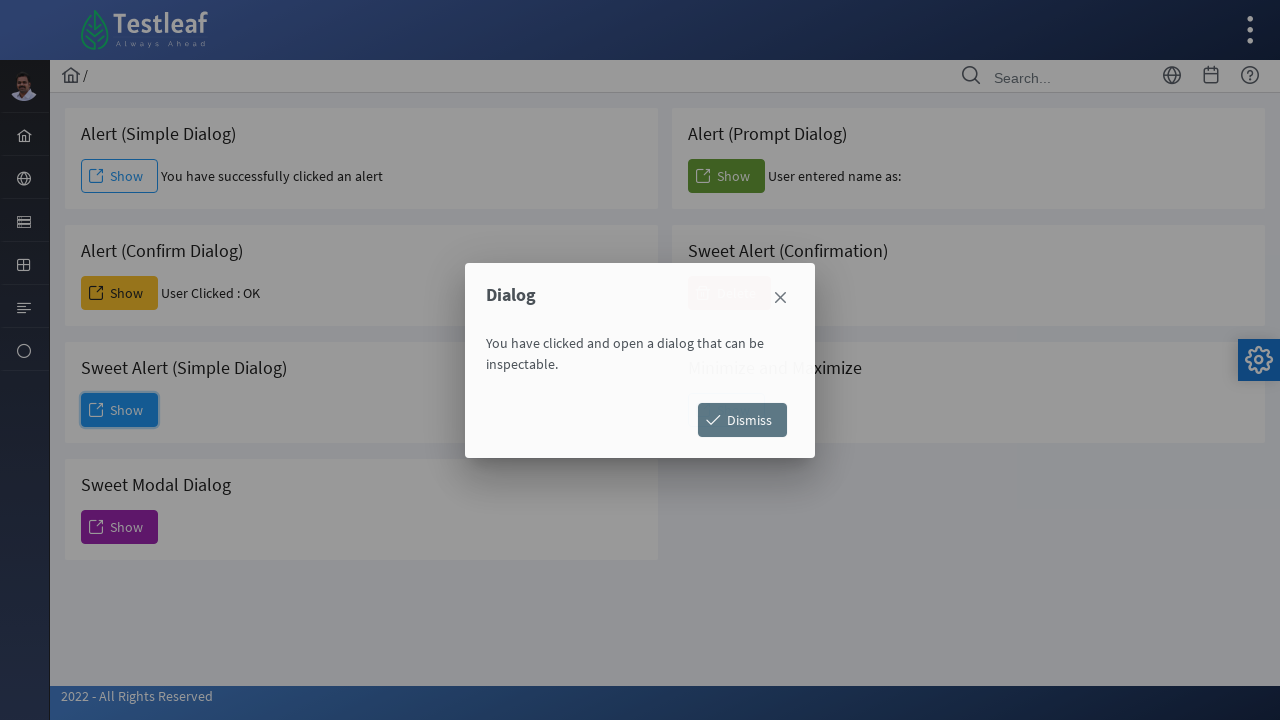

Clicked sweet alert button with close button option at (120, 527) on #j_idt88\:j_idt100
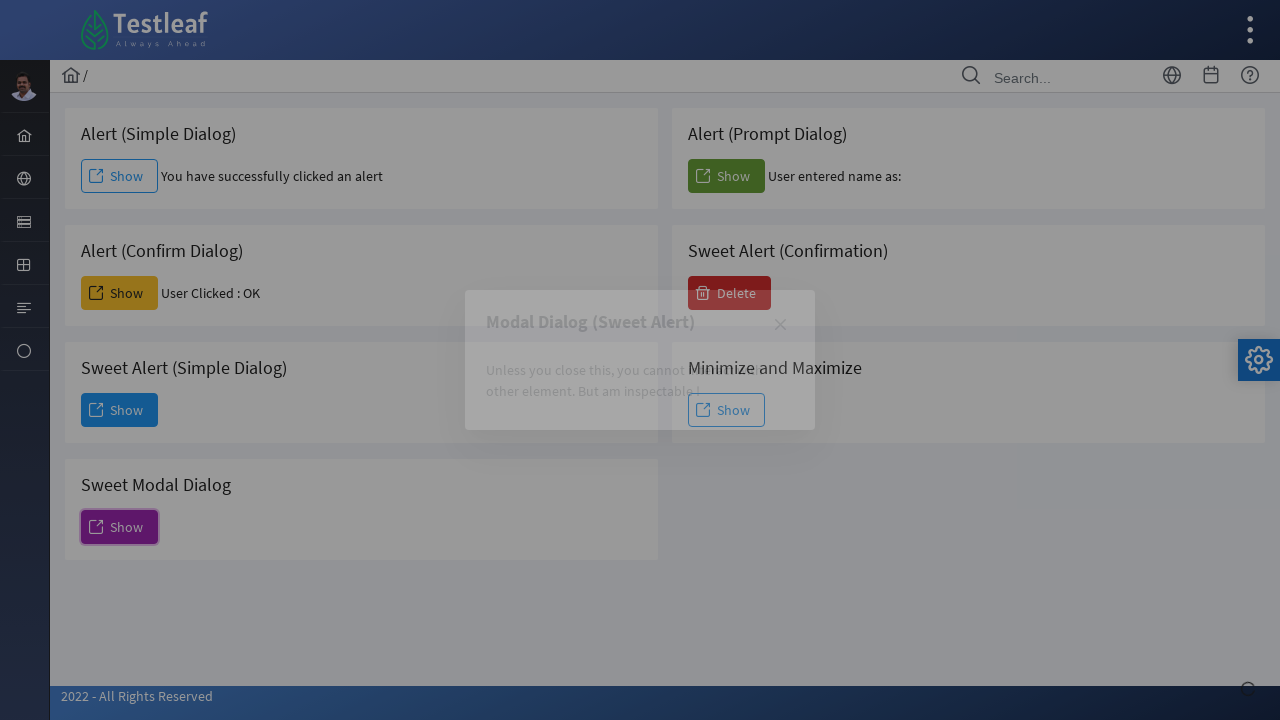

Sweet alert with close button displayed
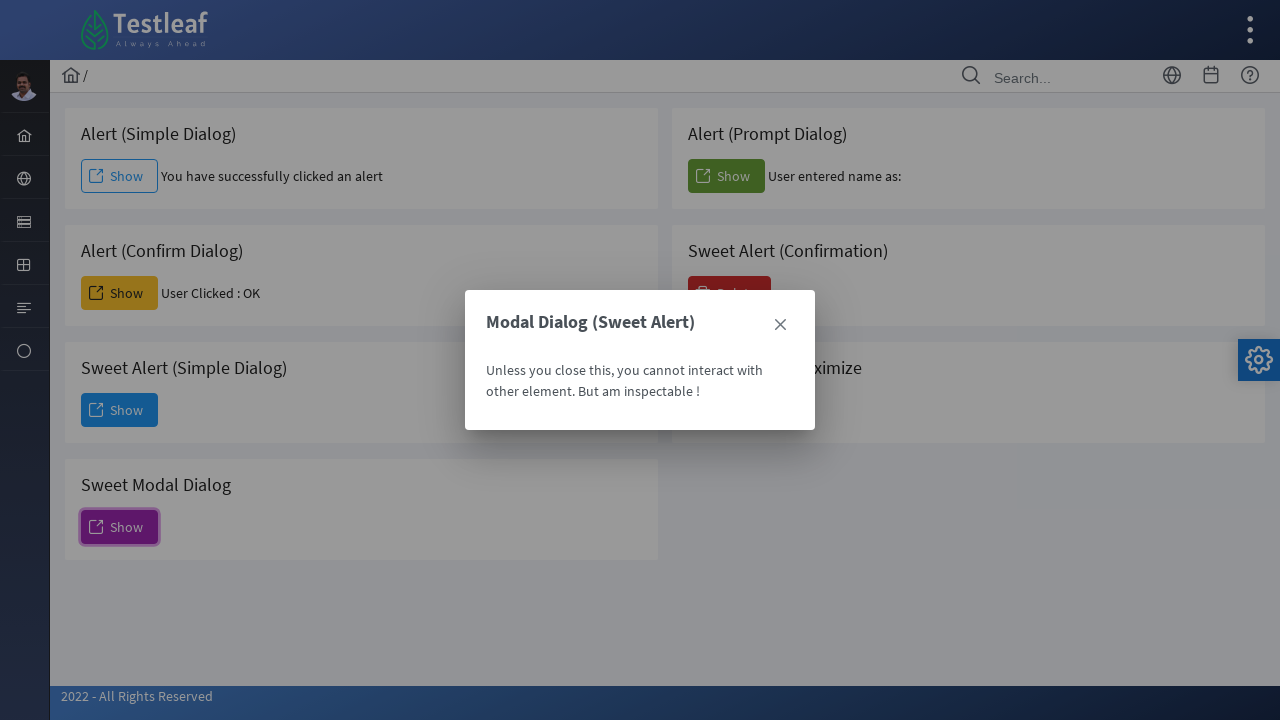

Clicked close button to dismiss sweet alert at (780, 325) on xpath=//*[@id='j_idt88:j_idt101']//*[@aria-label='Close']//span
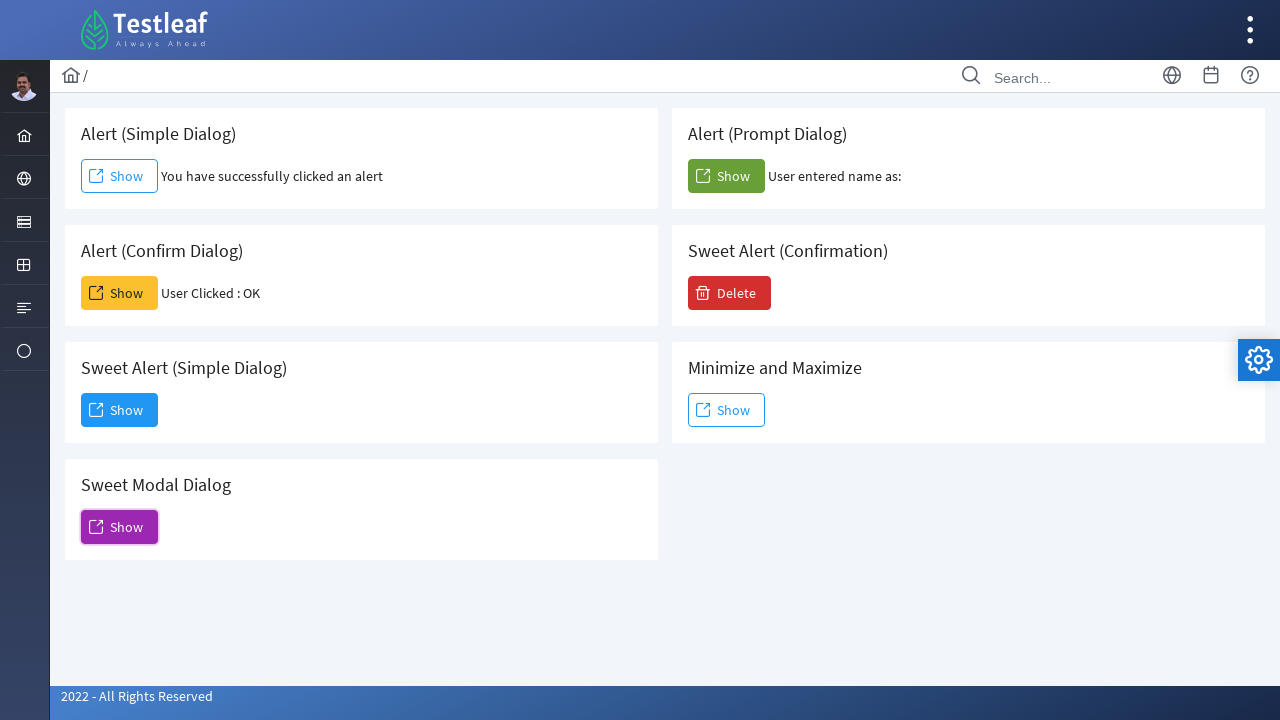

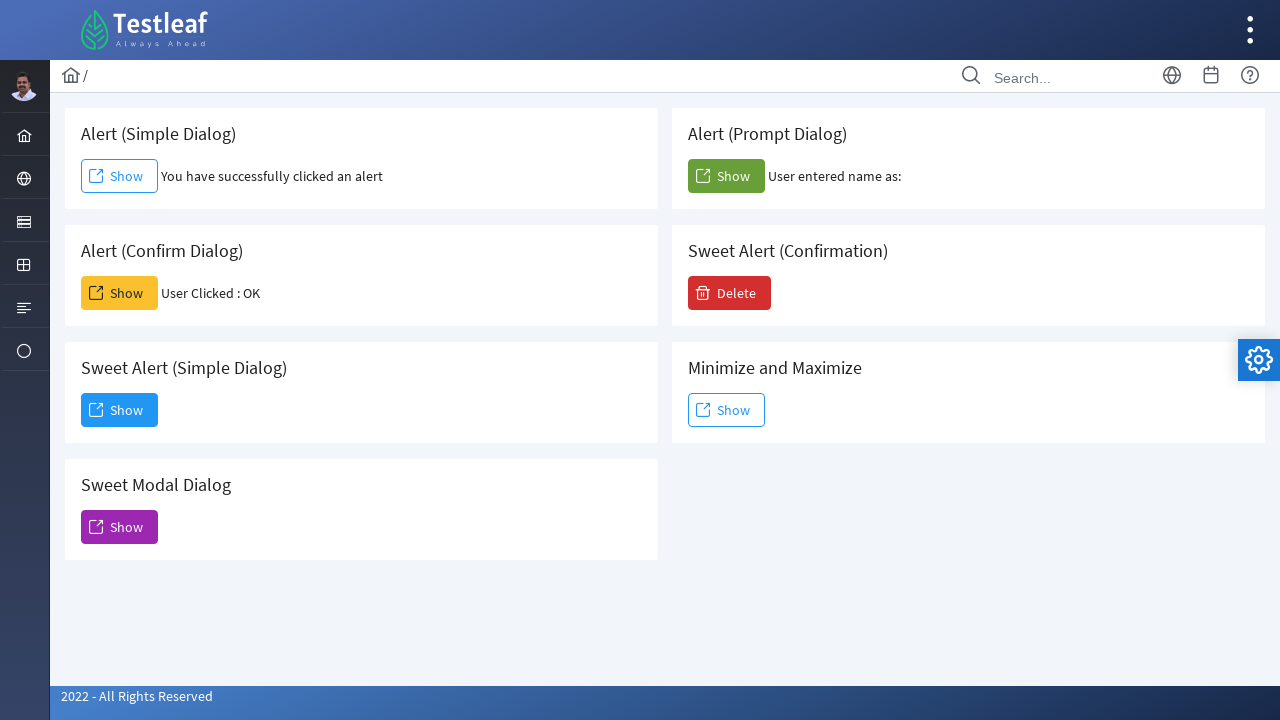